Completes a full flight booking flow with valid customer details from Boston to London and verifies the confirmation message

Starting URL: https://blazedemo.com/

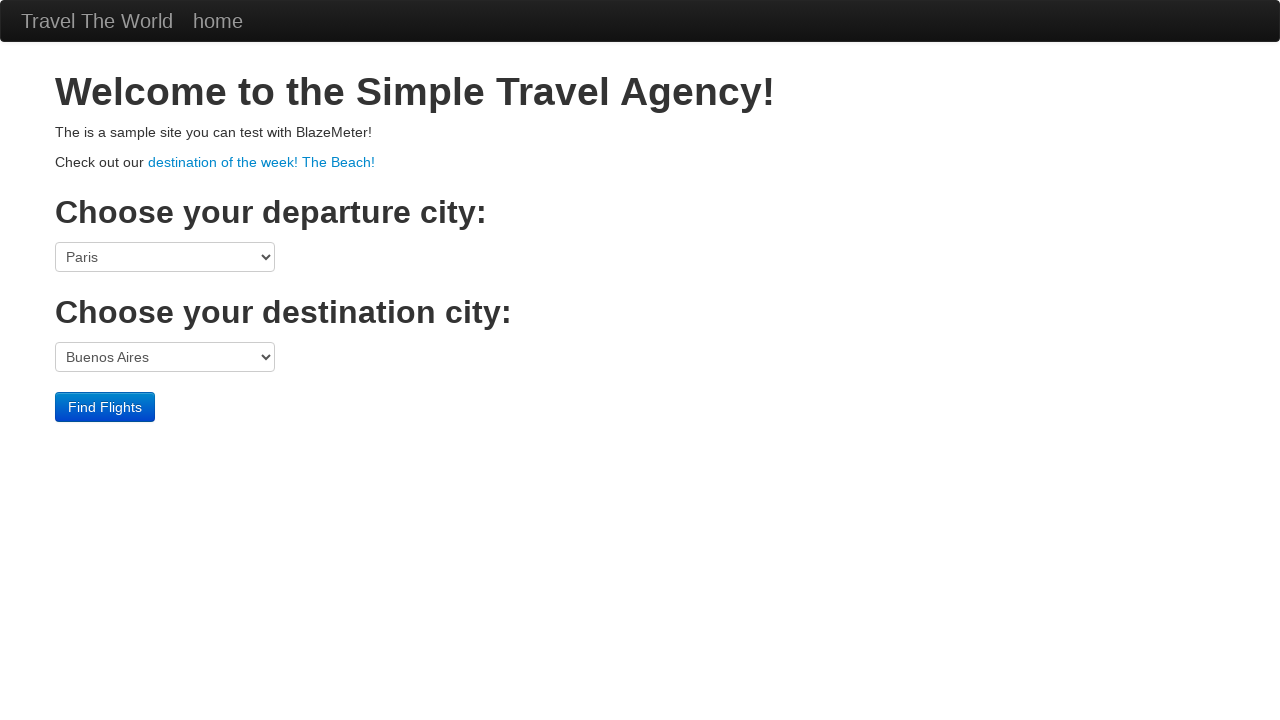

Selected Boston as departure city on select[name='fromPort']
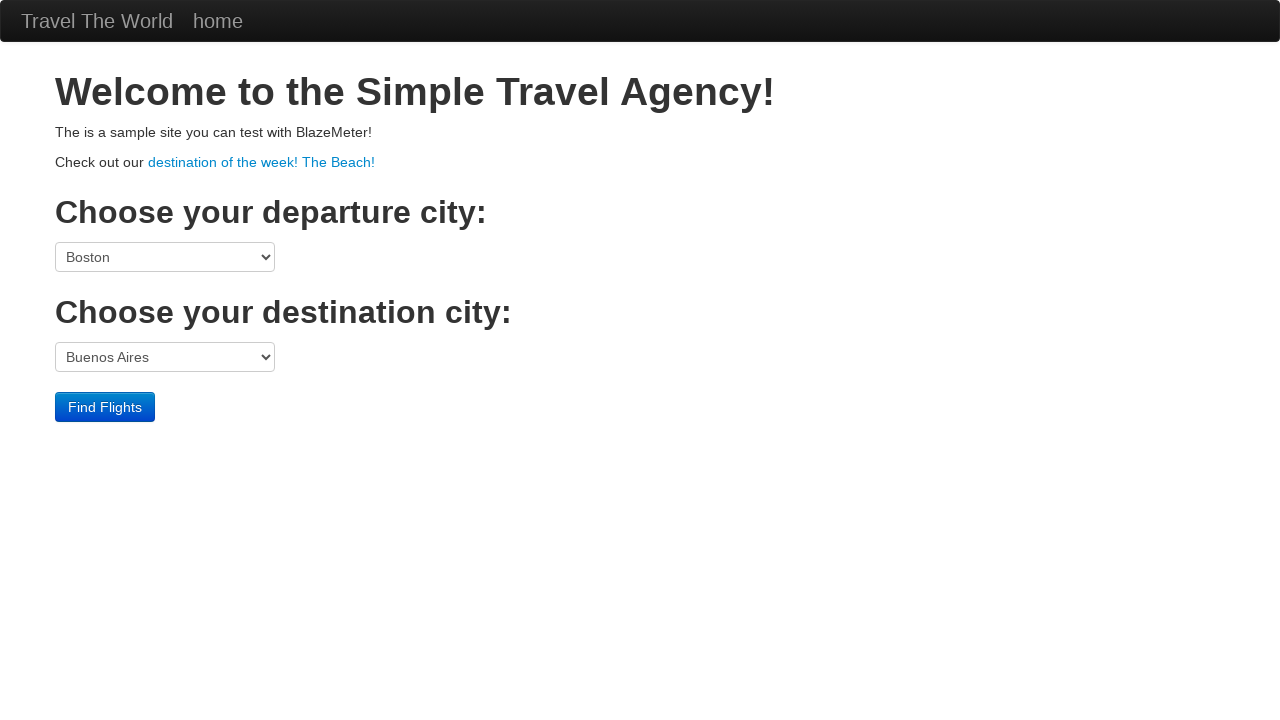

Selected London as destination city on select[name='toPort']
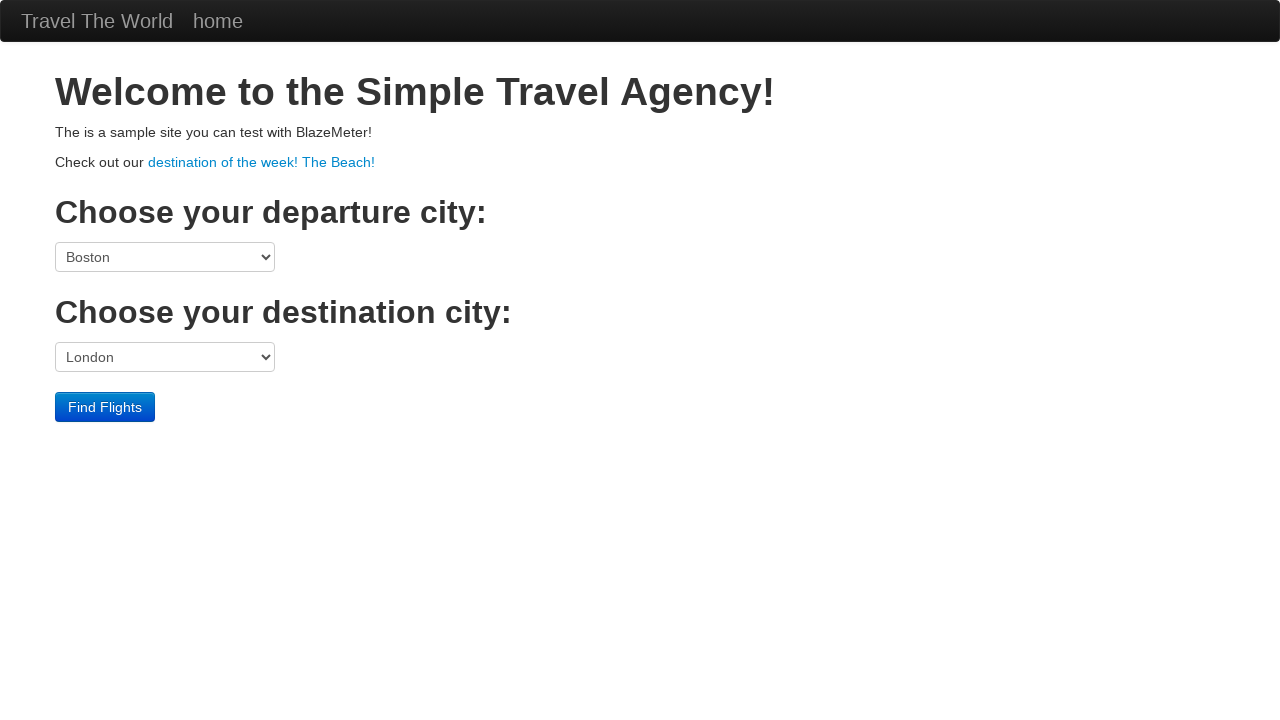

Clicked Find Flights button at (105, 407) on input[type='submit']
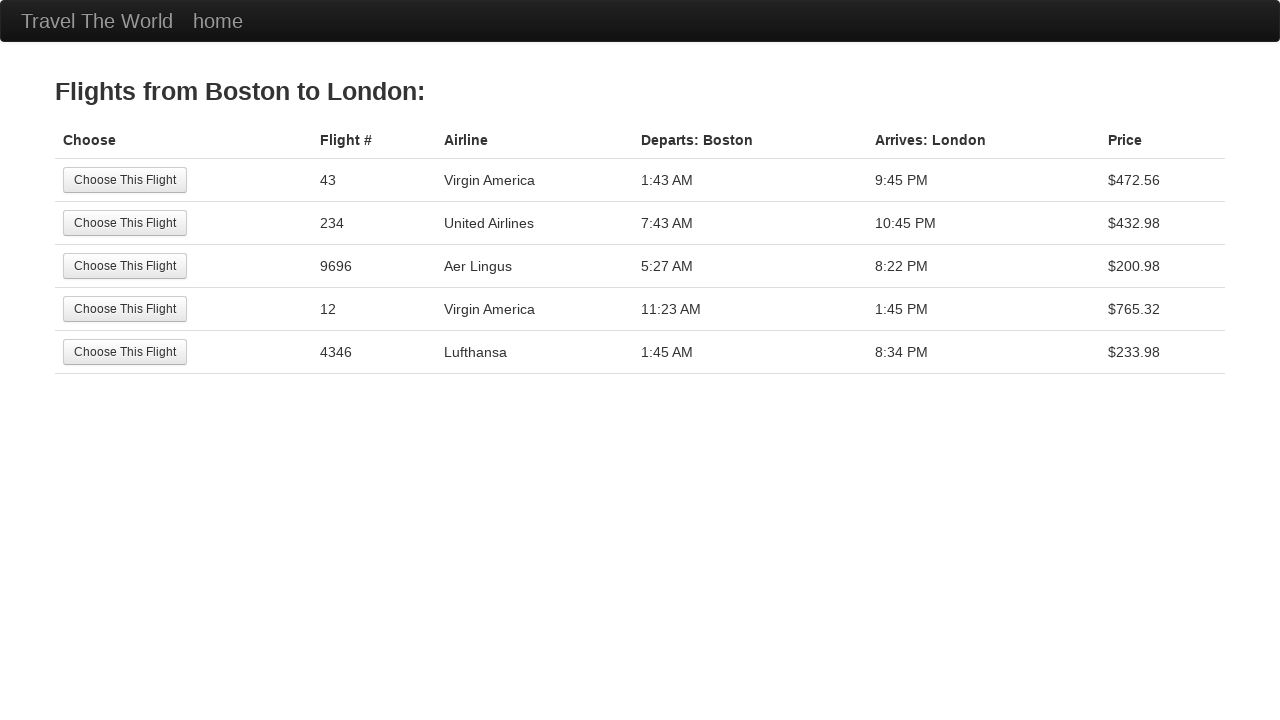

Selected first available flight at (125, 180) on input[type='submit']
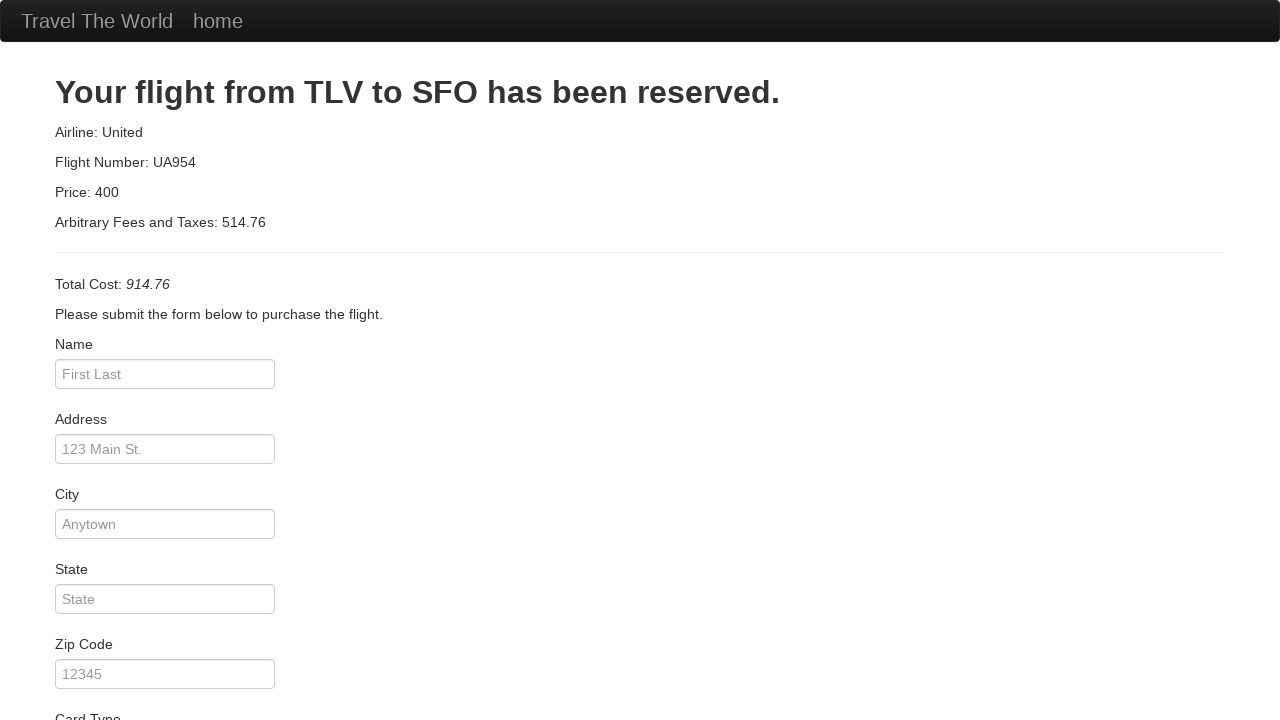

Entered customer name: John Doe on #inputName
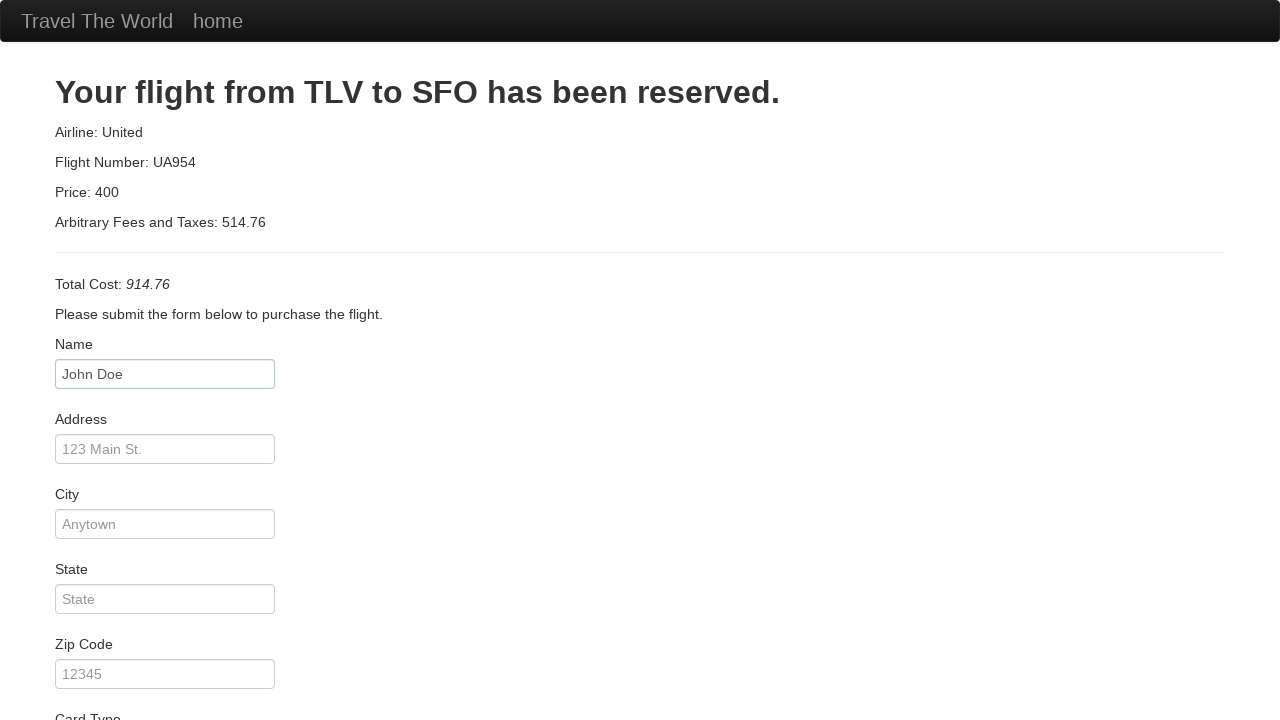

Entered customer address: 123 Main St on #address
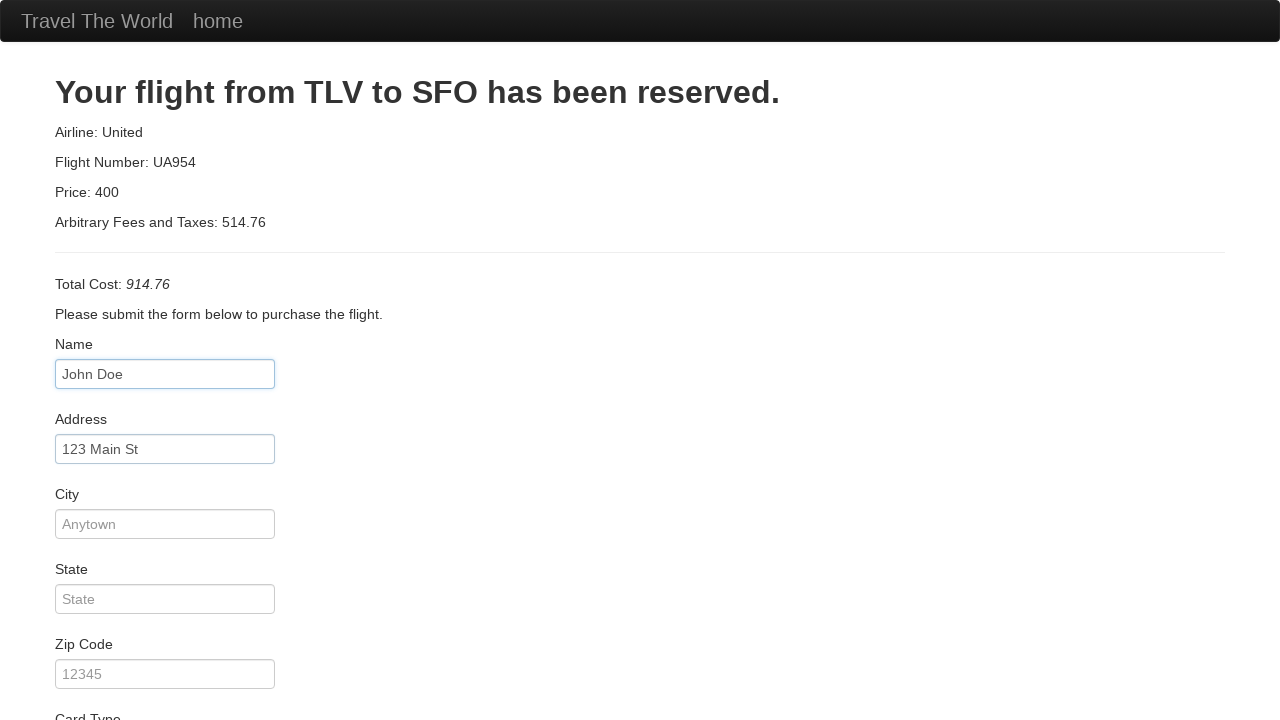

Entered customer city: Boston on #city
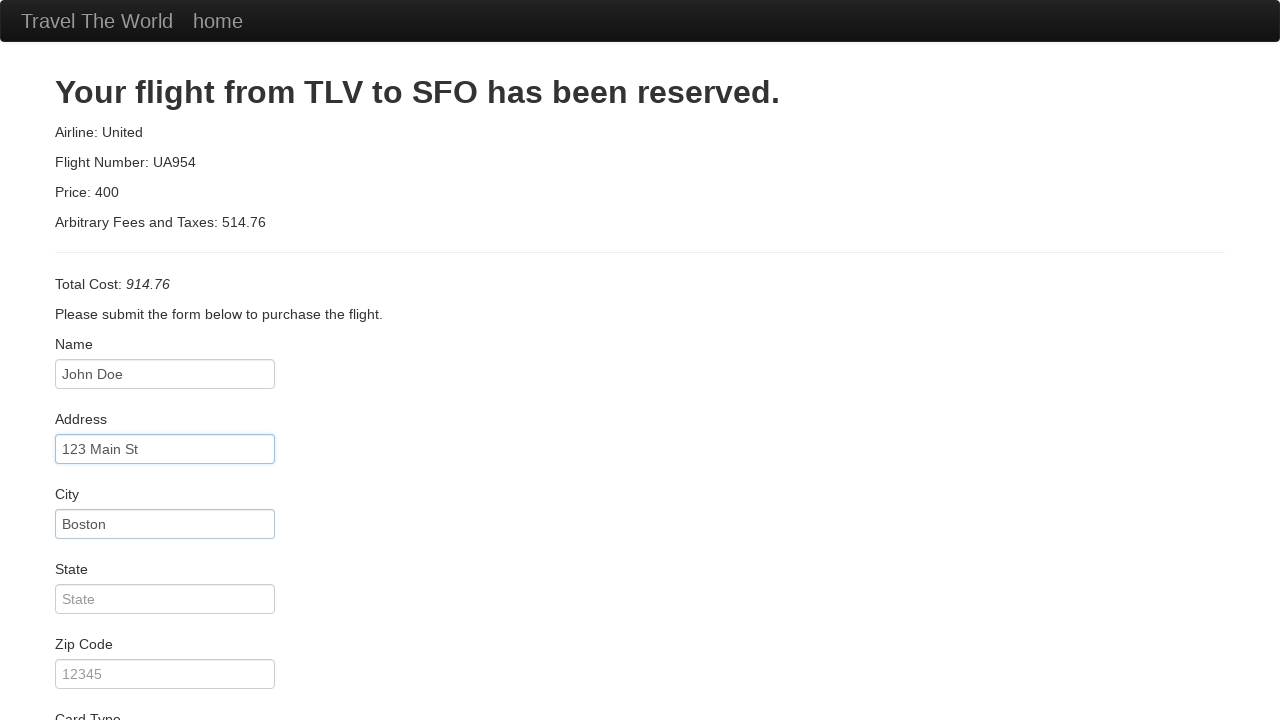

Entered customer state: MA on #state
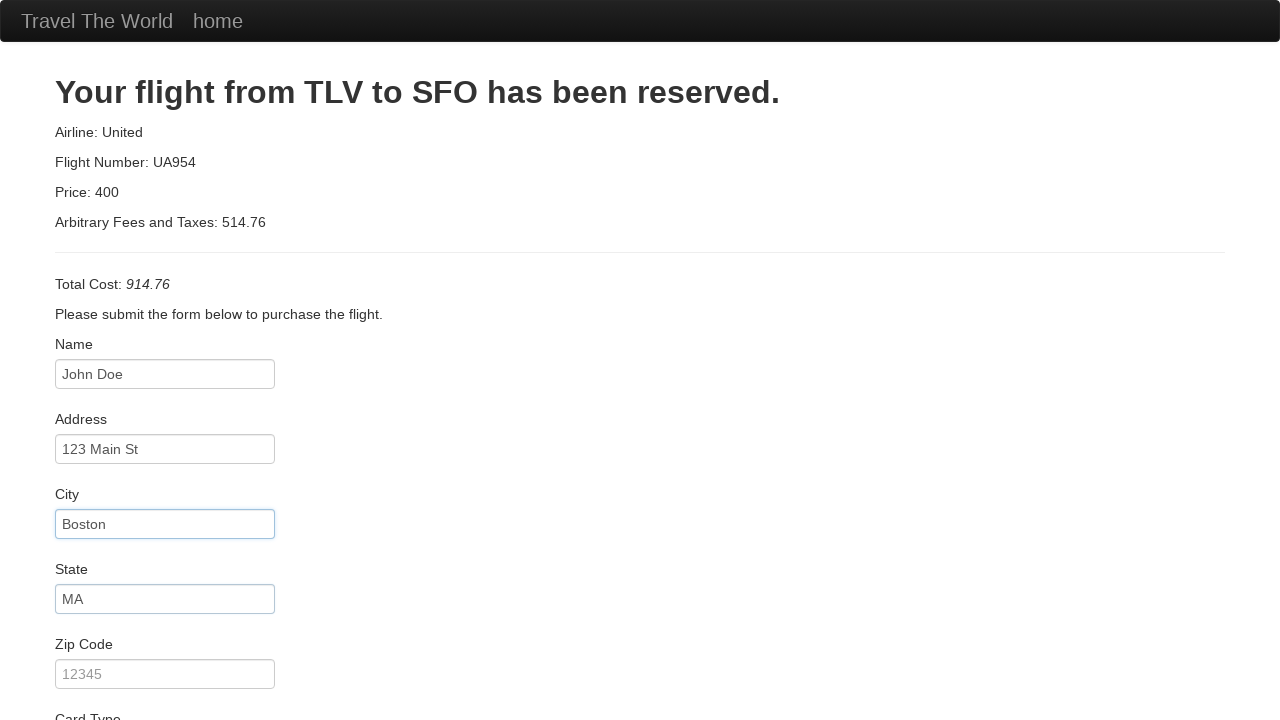

Entered customer zip code: 02118 on #zipCode
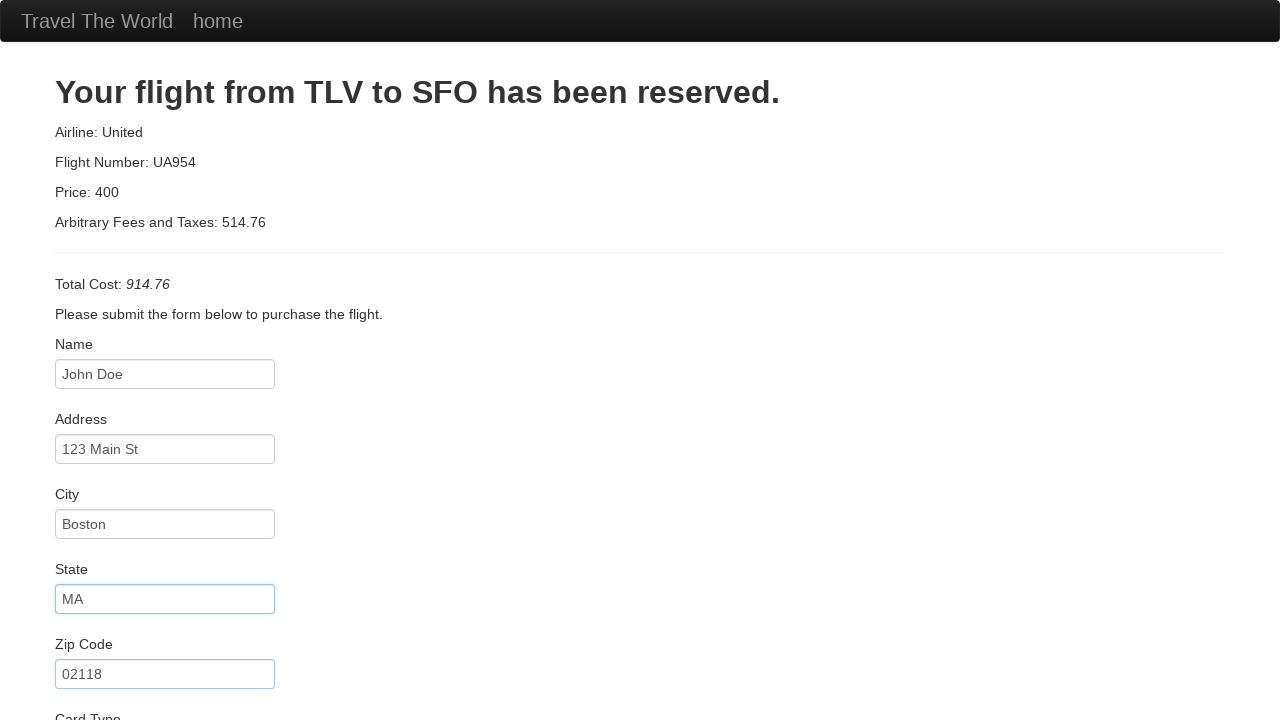

Clicked Purchase button to submit booking at (118, 685) on input[type='submit']
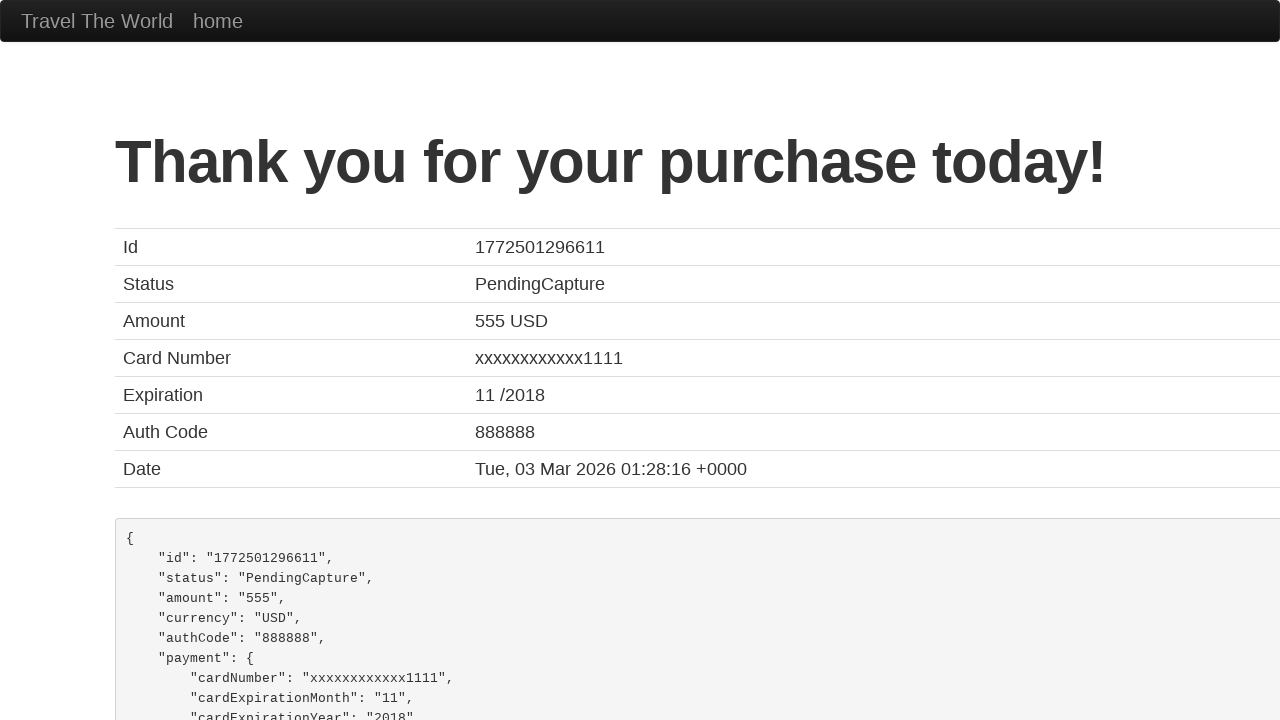

Verified booking confirmation message displayed
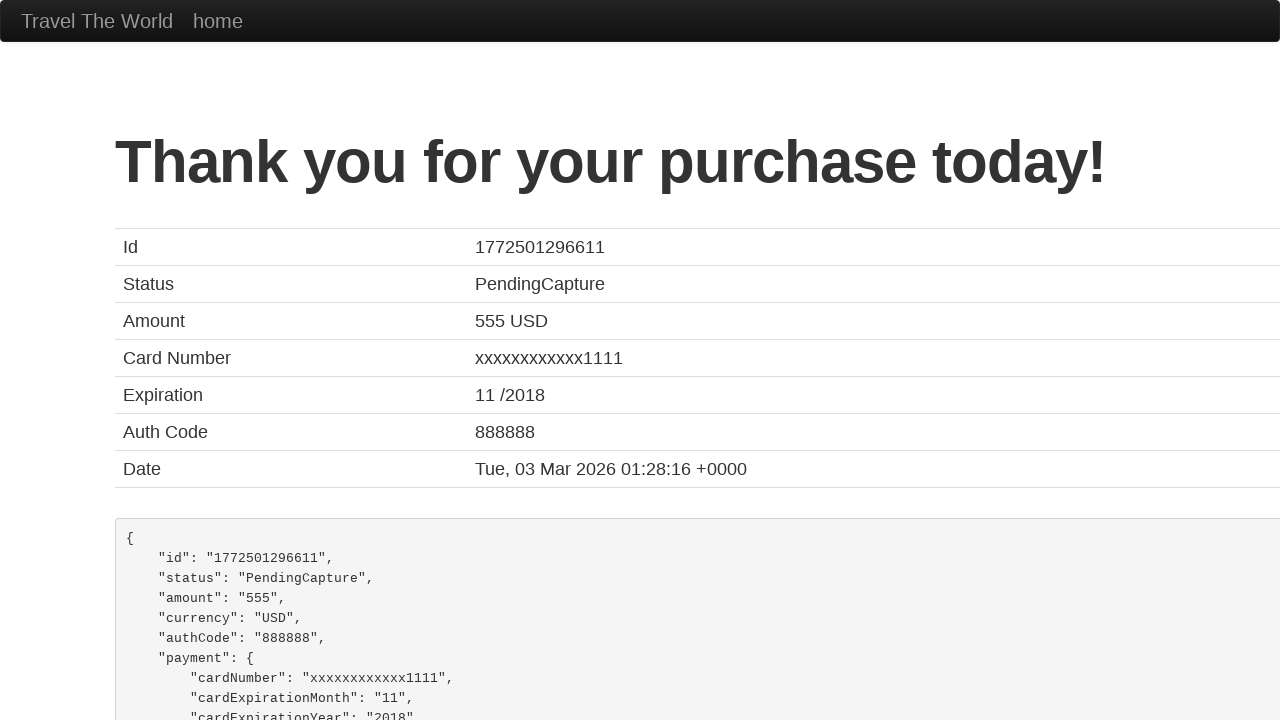

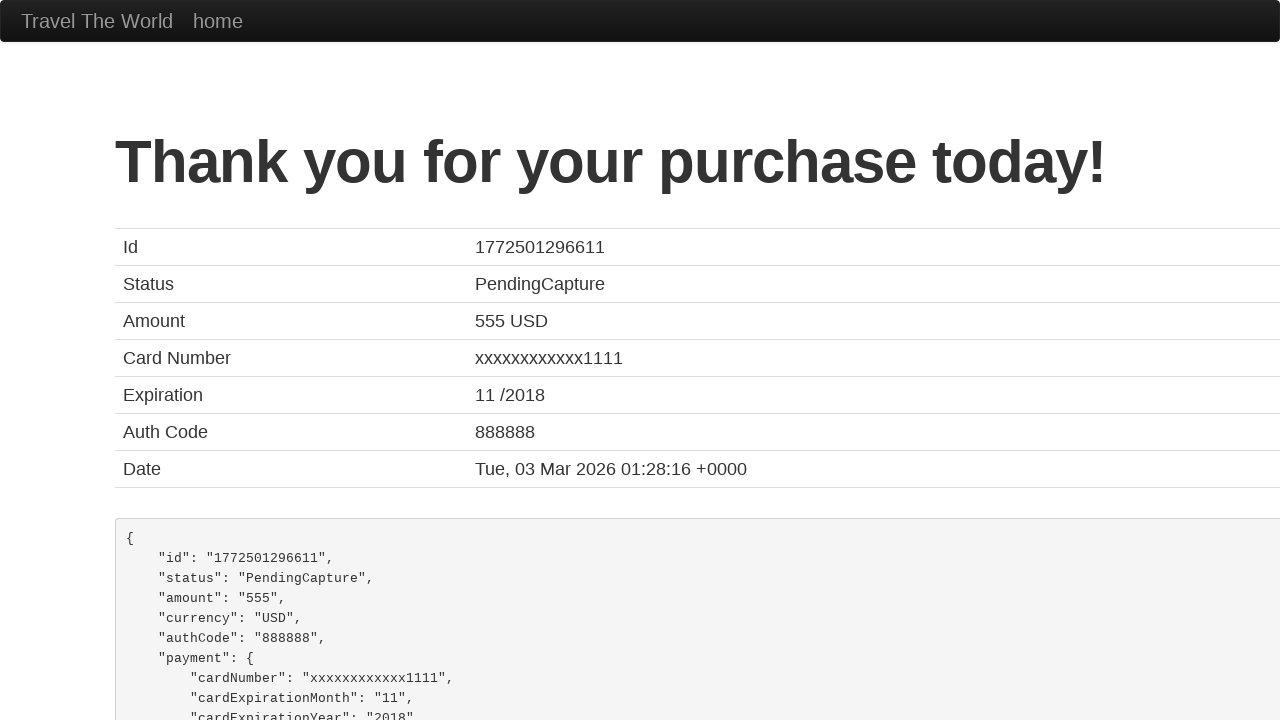